Navigates to Yelmo Cines movie listings page for Santa Cruz de Tenerife and verifies that movie titles are displayed for the selected cinema location.

Starting URL: https://yelmocines.es/cartelera/santa-cruz-tenerife

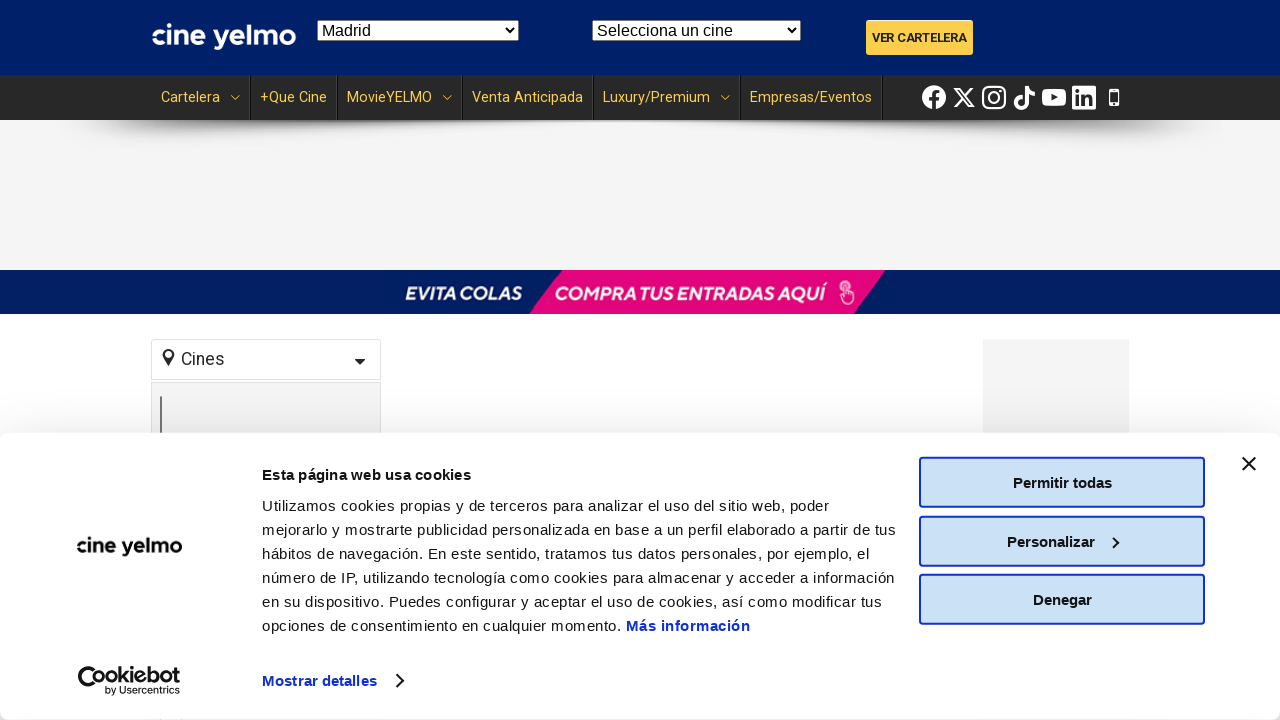

Waited for movie titles to load at Meridiano cinema location
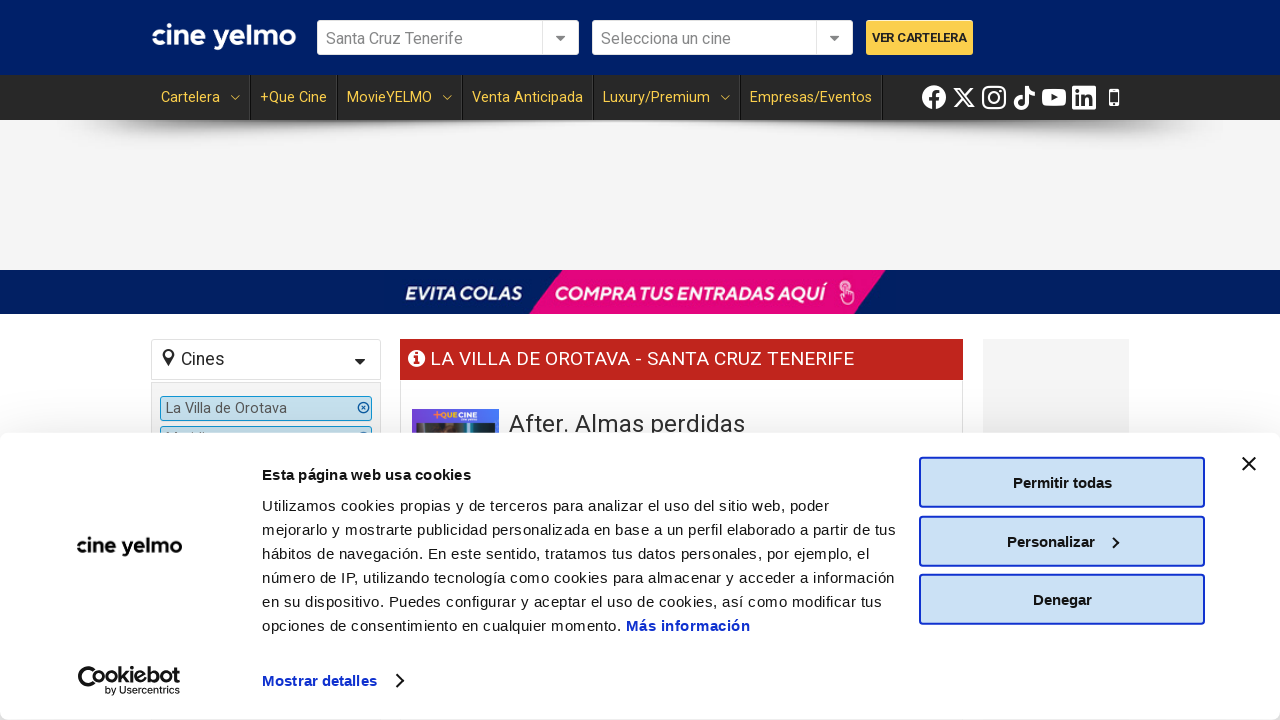

Verified movie listings are visible at La Villa de Orotava cinema location
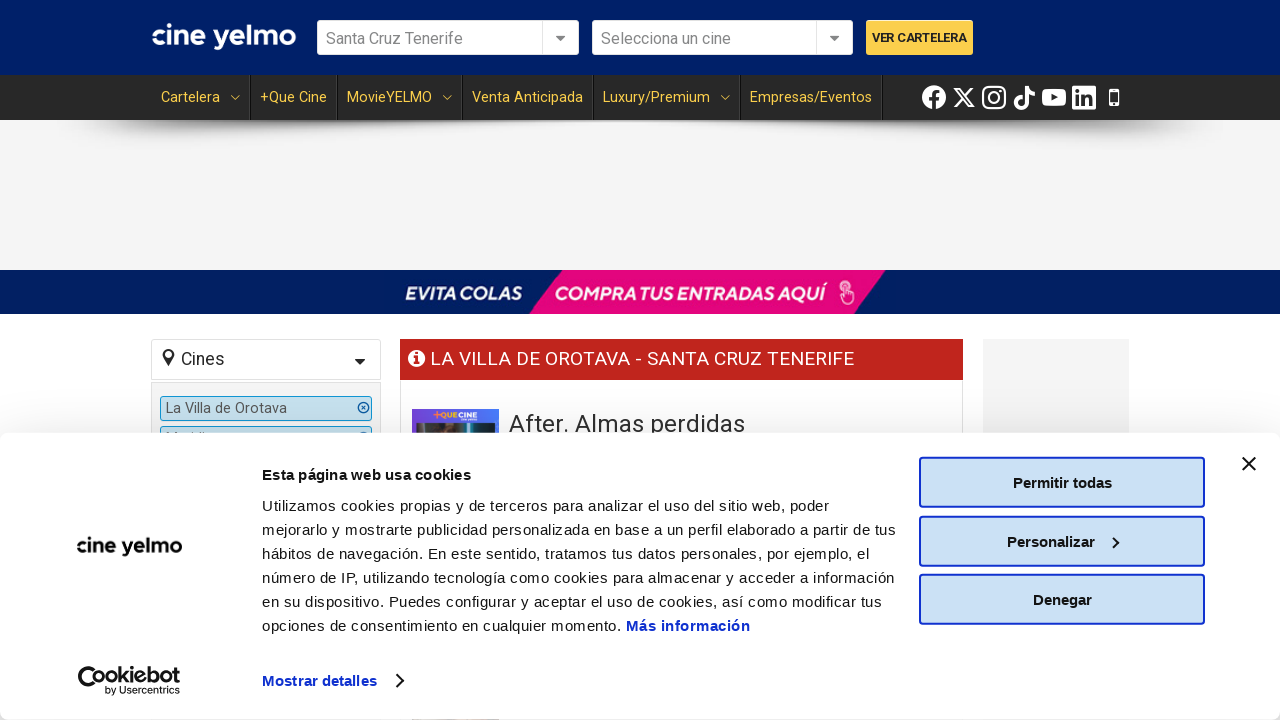

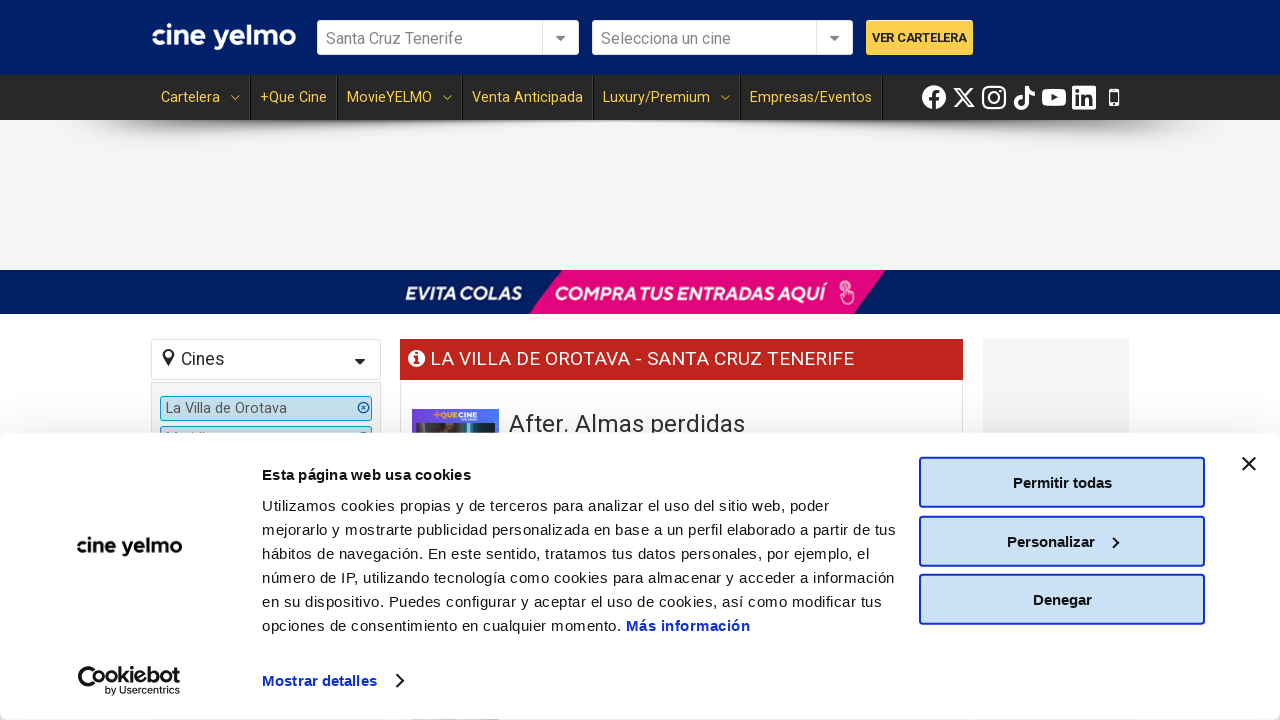